Demonstrates right-click context menu functionality by performing a context click on a designated element

Starting URL: https://swisnl.github.io/jQuery-contextMenu/demo.html

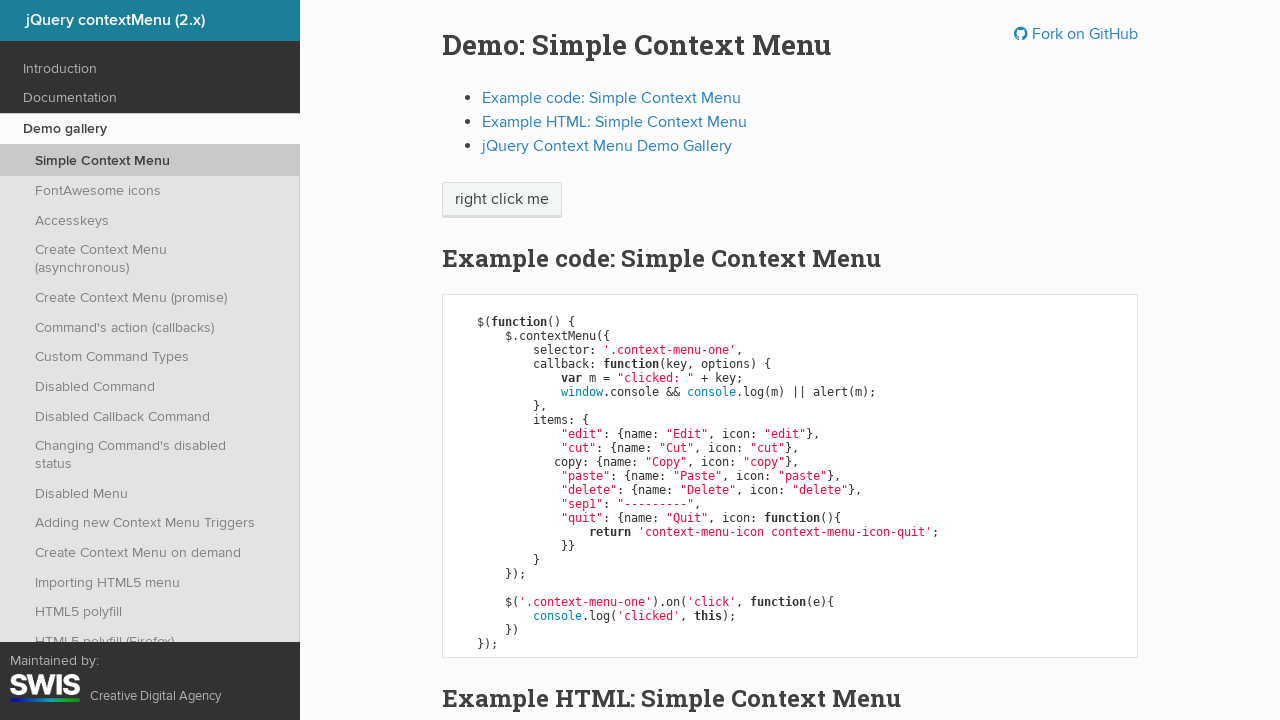

Located the 'right click me' element
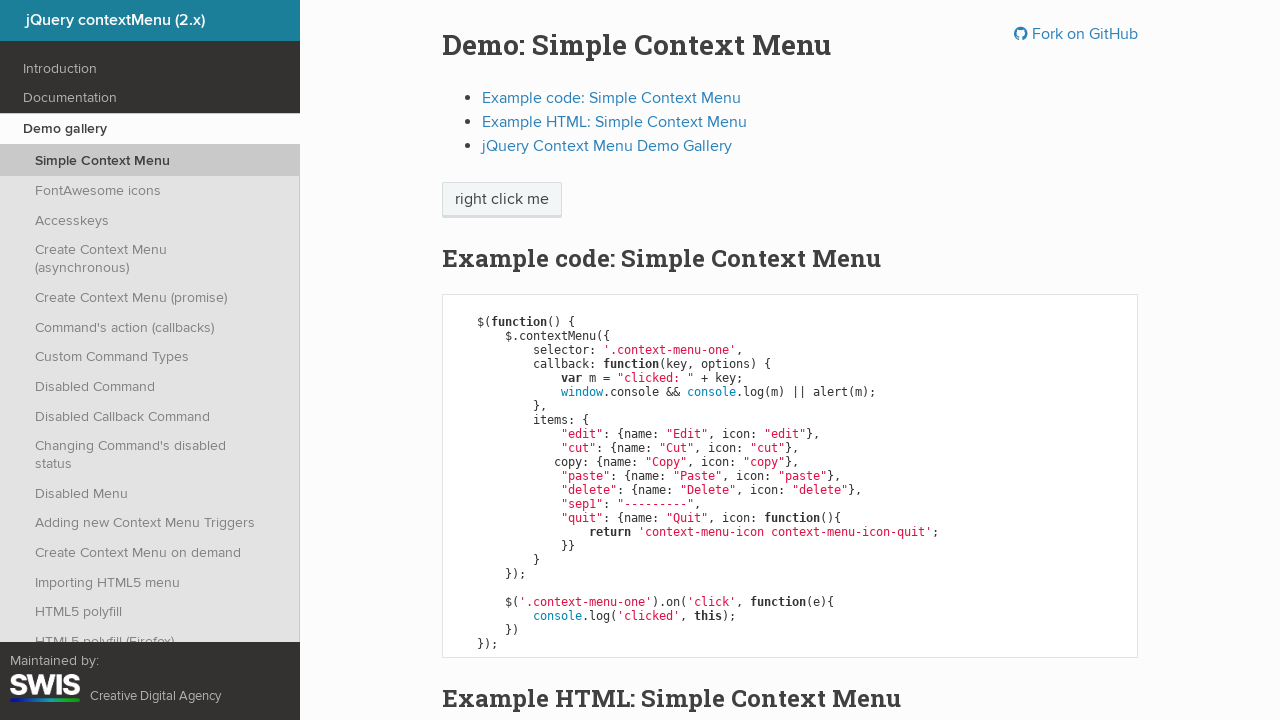

Performed right-click on the element at (502, 200) on xpath=//span[text()='right click me']
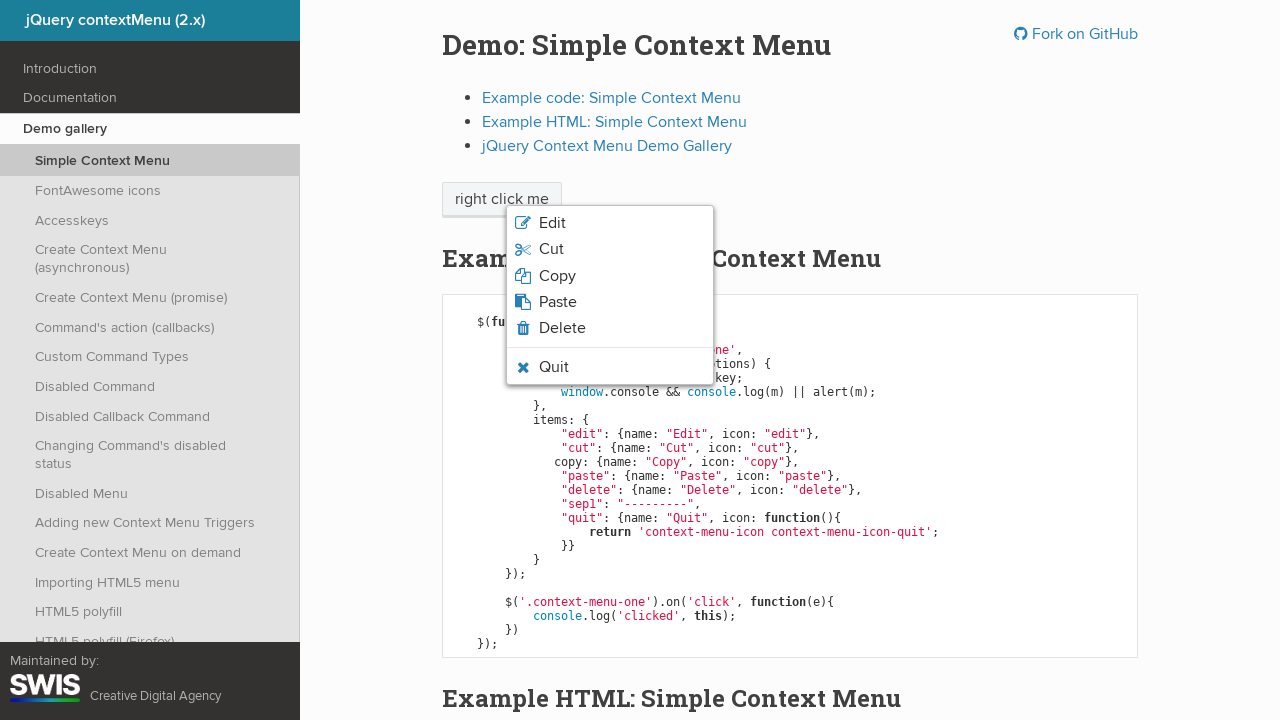

Context menu appeared
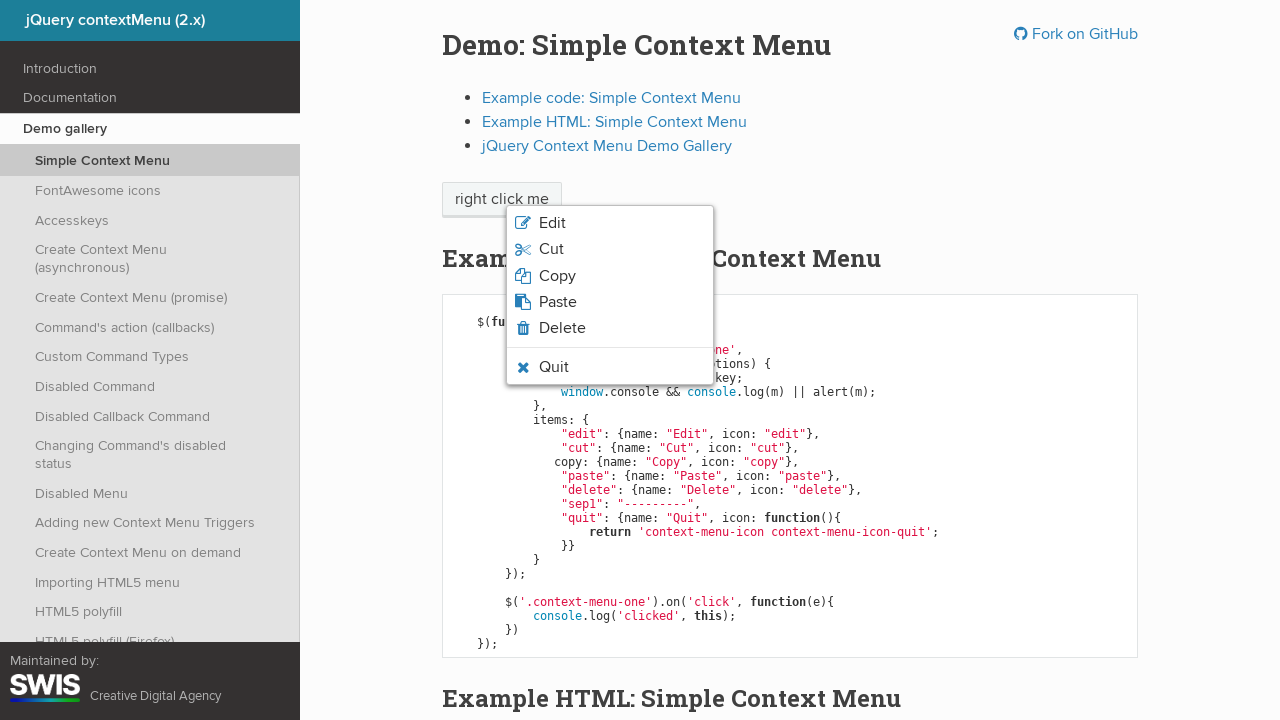

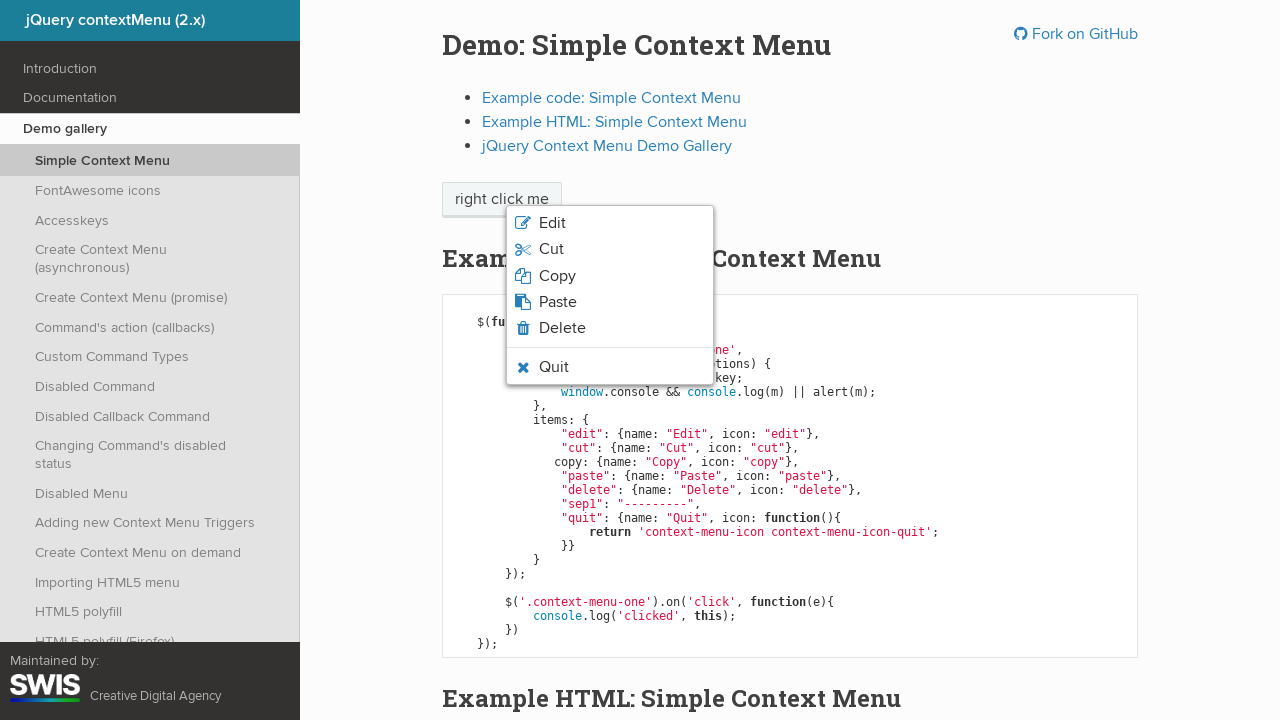